Tests footer navigation by clicking through various footer links including Information, Customer Service, and Extras sections

Starting URL: https://naveenautomationlabs.com/opencart/

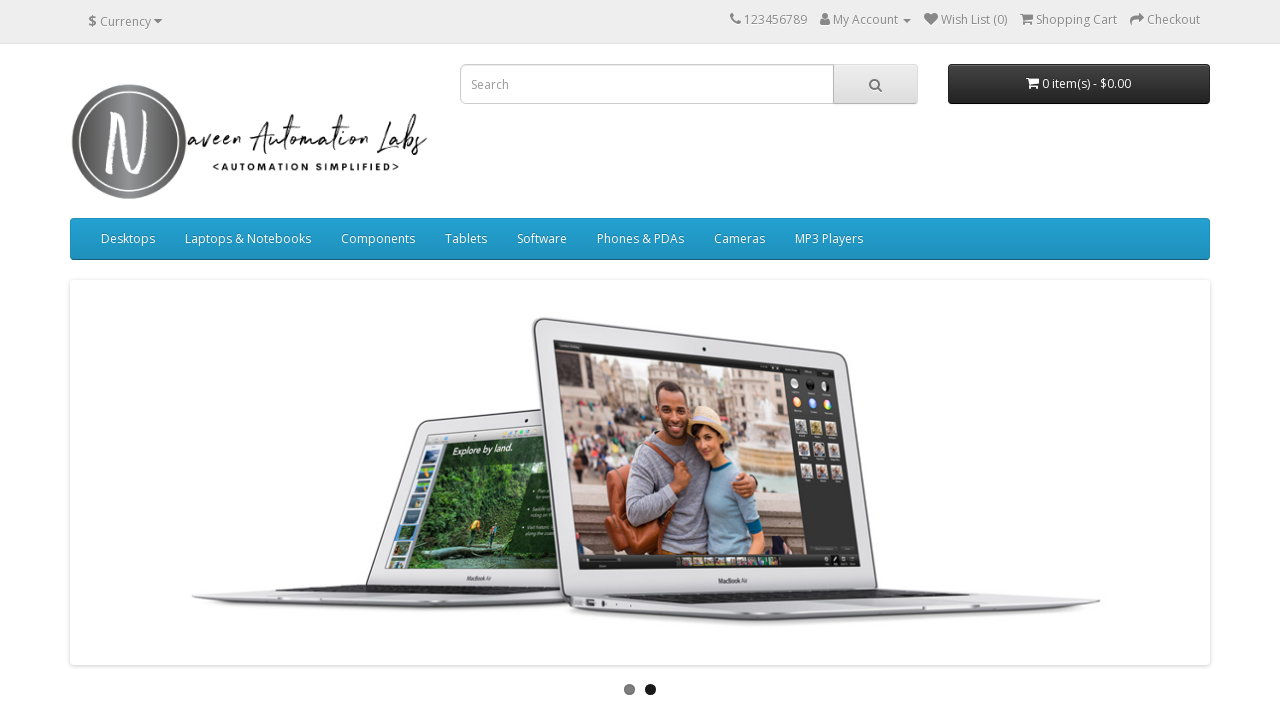

Clicked 'About Us' footer link in Information section at (96, 549) on text=About Us
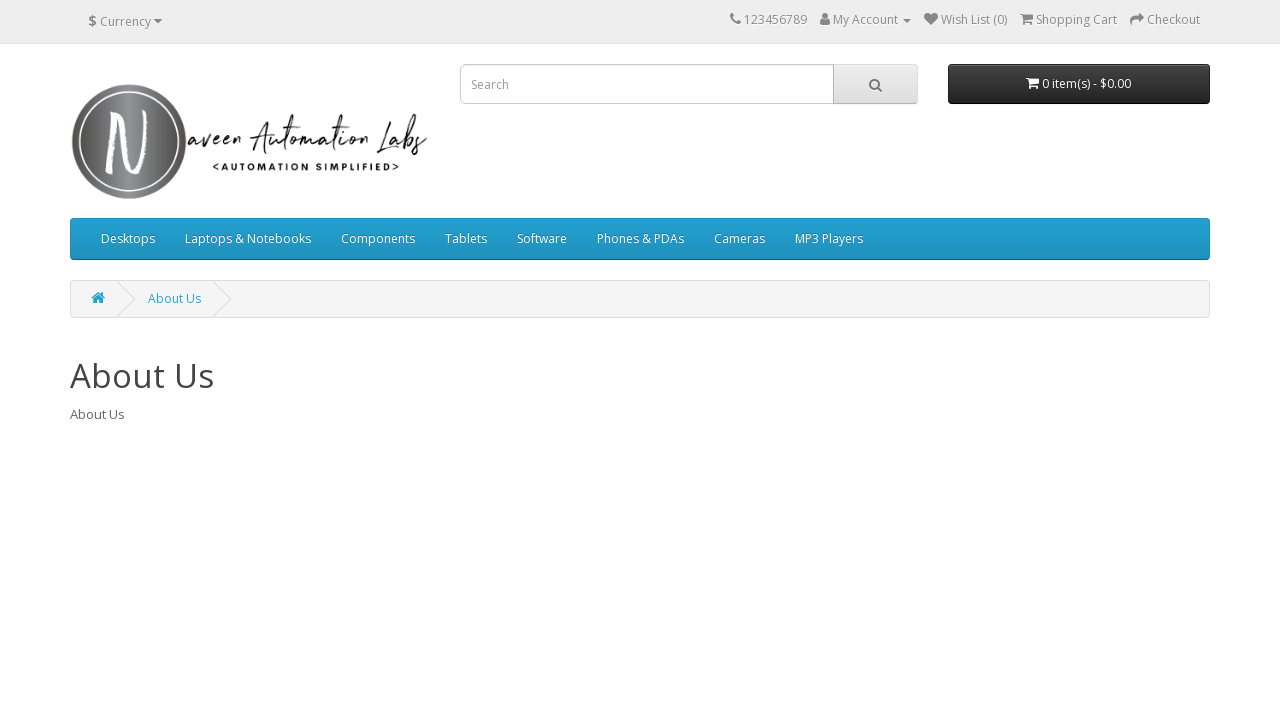

Clicked 'Delivery Information' footer link in Information section at (128, 568) on text=Delivery Information
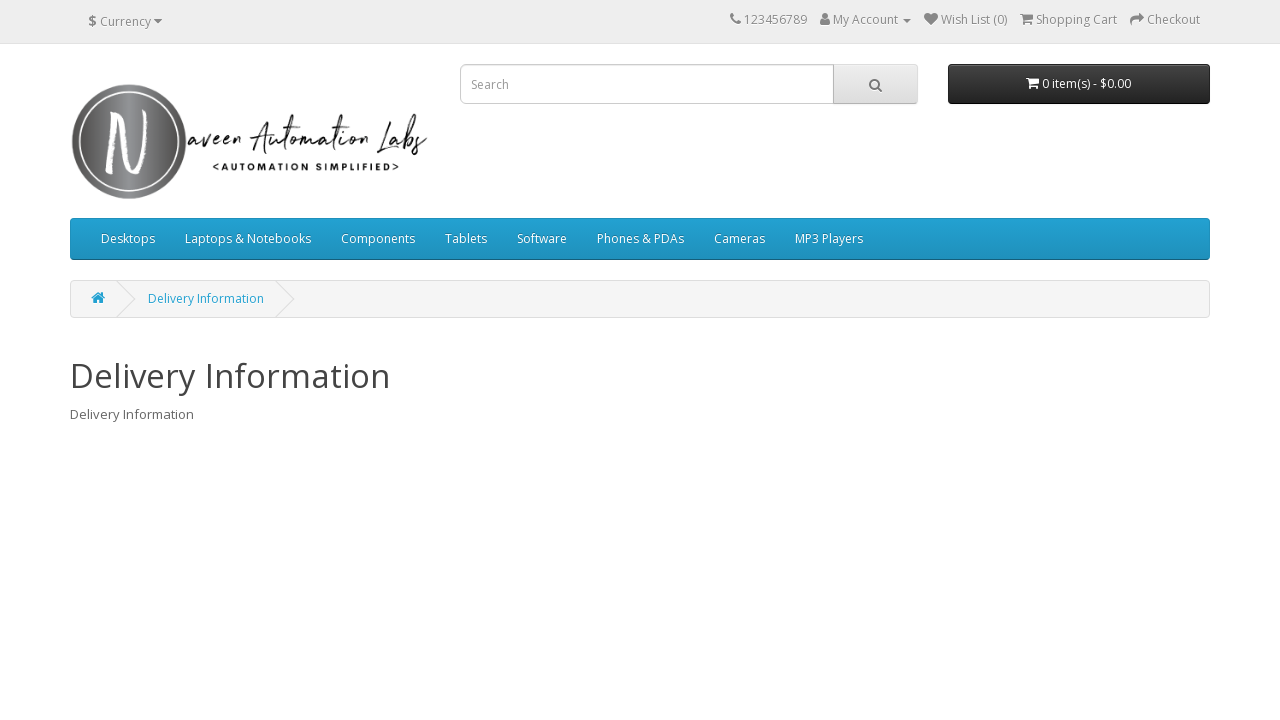

Clicked 'Privacy Policy' footer link in Information section at (108, 588) on text=Privacy Policy
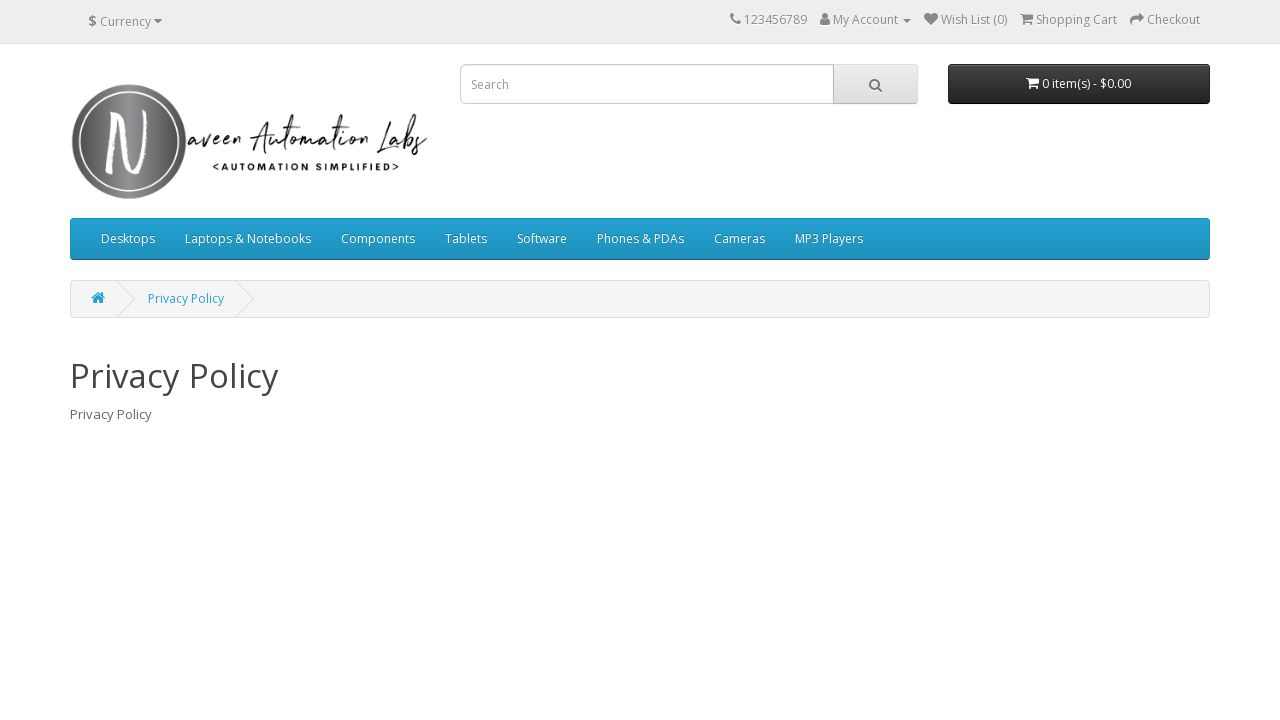

Clicked 'Terms & Conditions' footer link in Information section at (126, 608) on text=Terms & Conditions
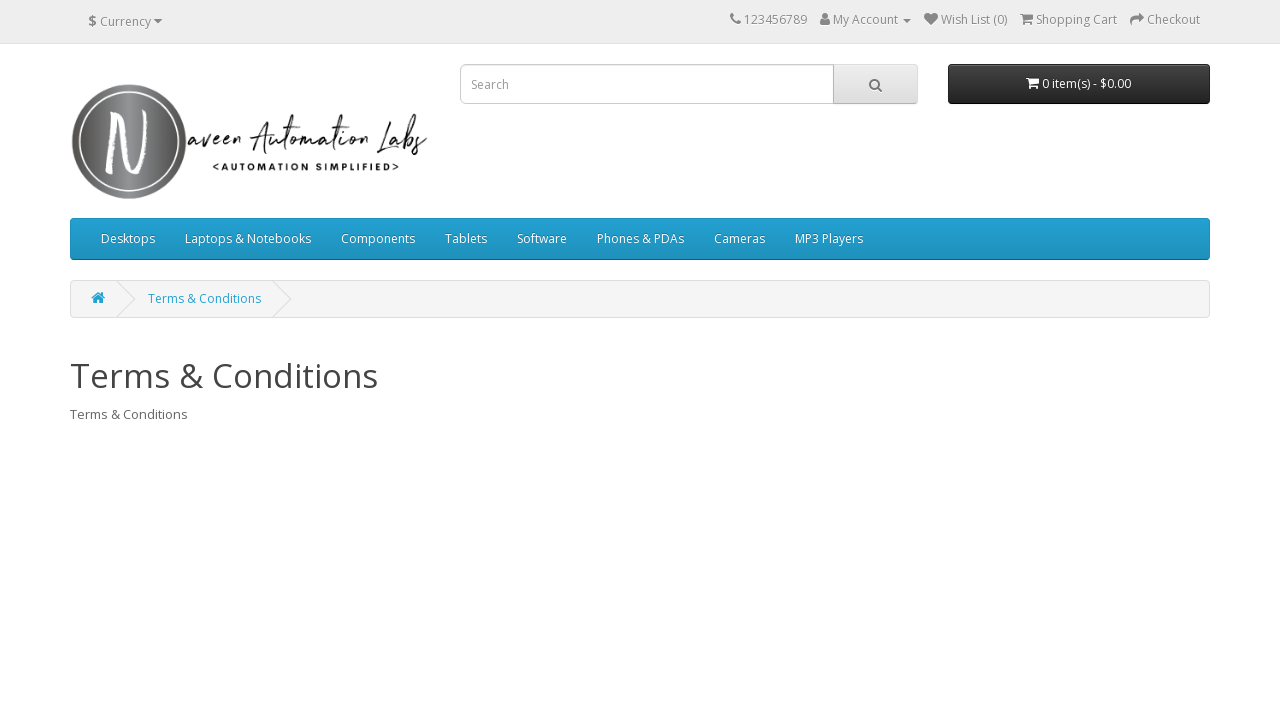

Clicked 'Contact Us' footer link in Customer Service section at (394, 548) on text=Contact Us
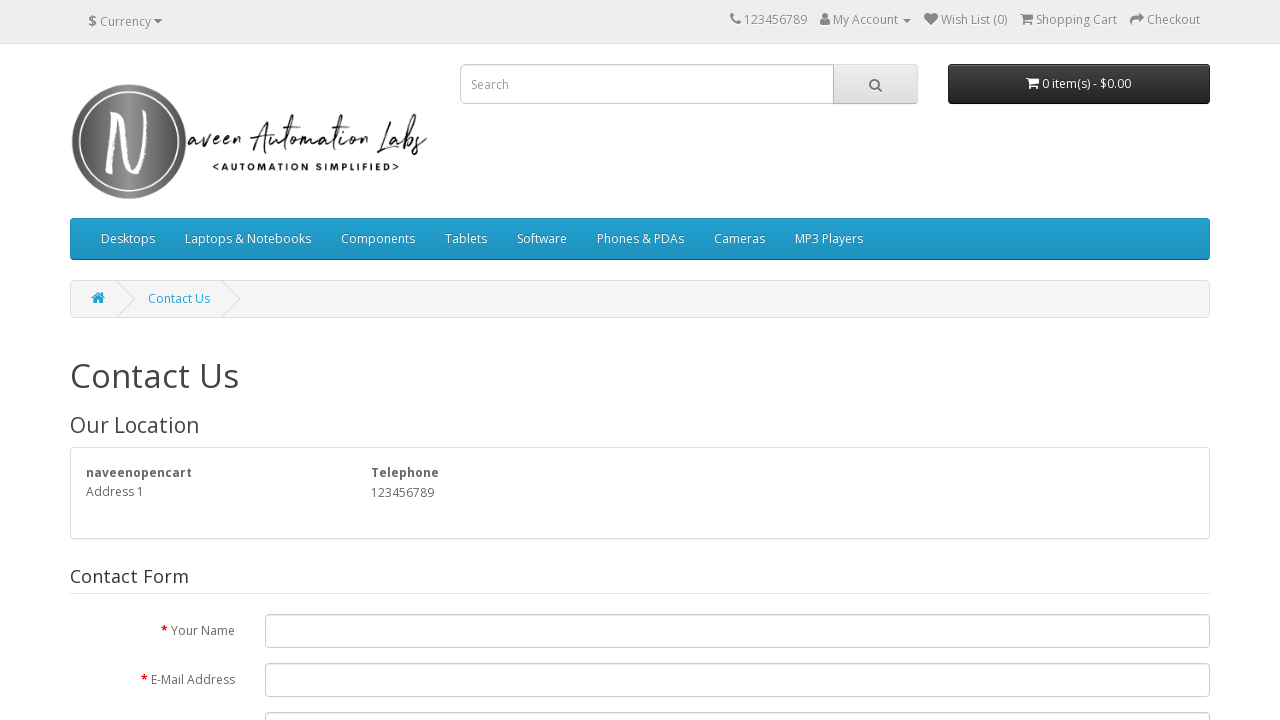

Clicked 'Returns' footer link in Customer Service section at (384, 568) on text=Returns
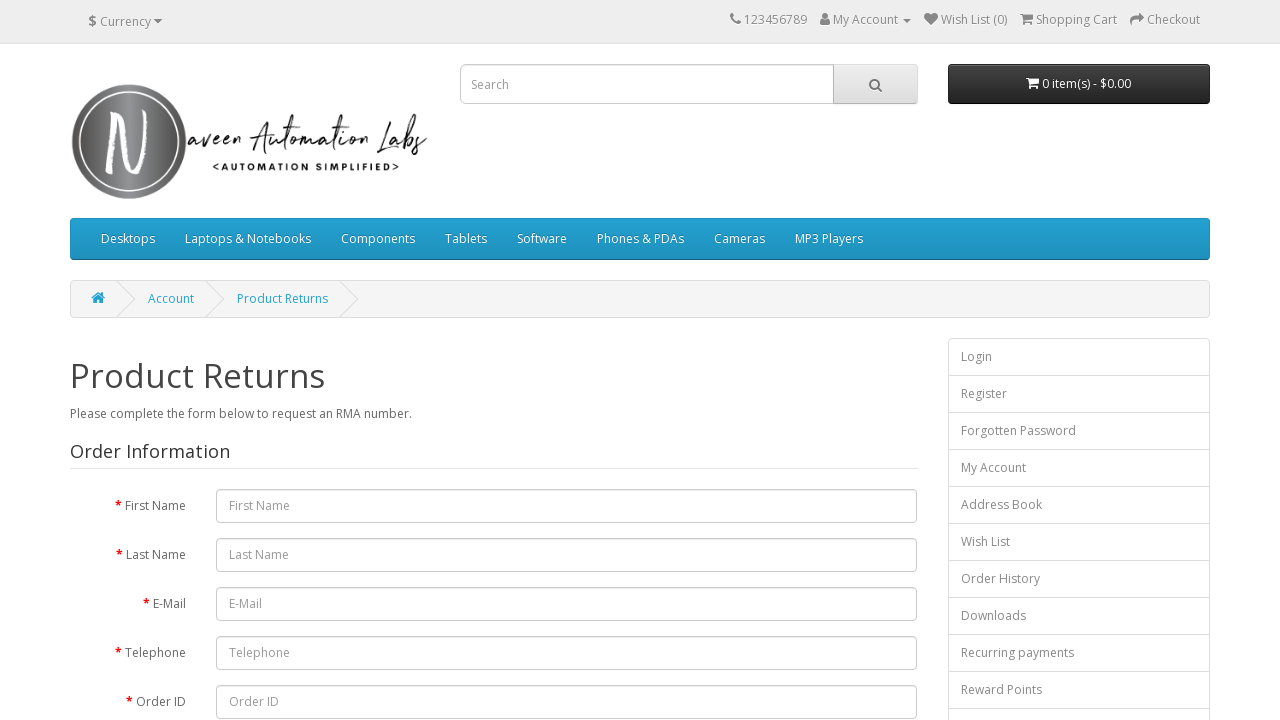

Clicked 'Site Map' footer link in Customer Service section at (386, 588) on text=Site Map
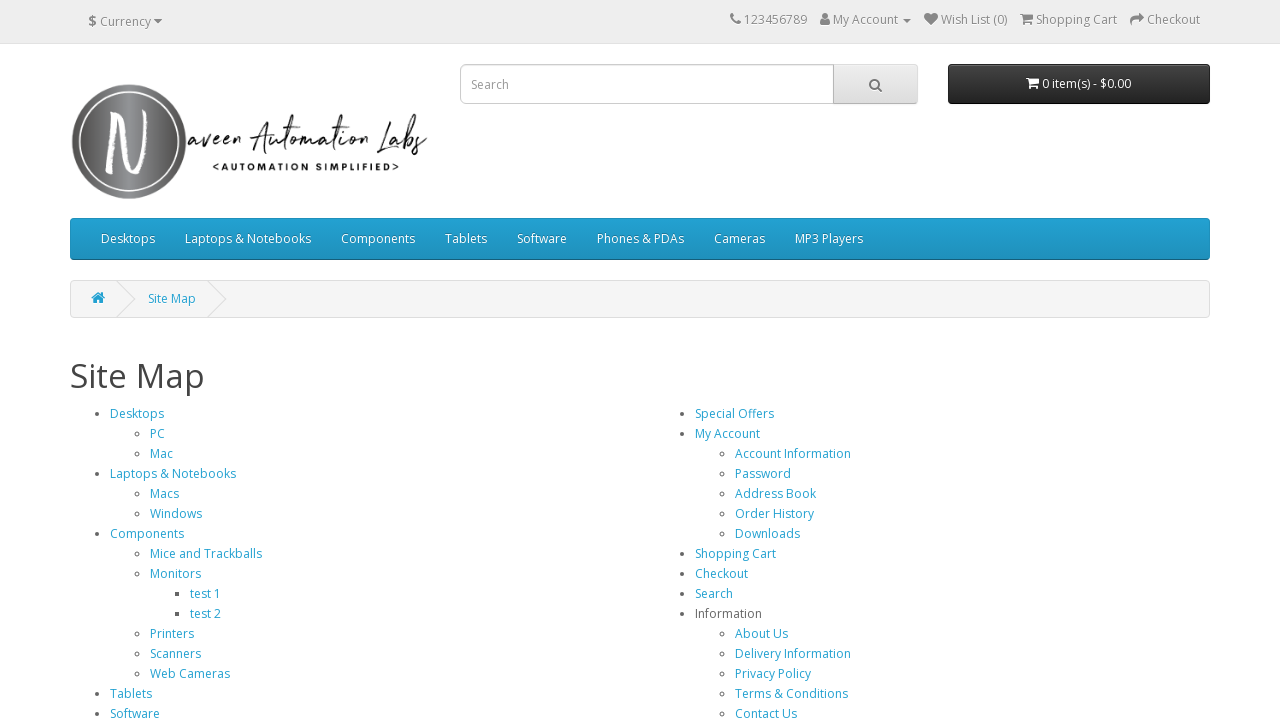

Clicked 'Brands' footer link in Extras section at (676, 549) on text=Brands
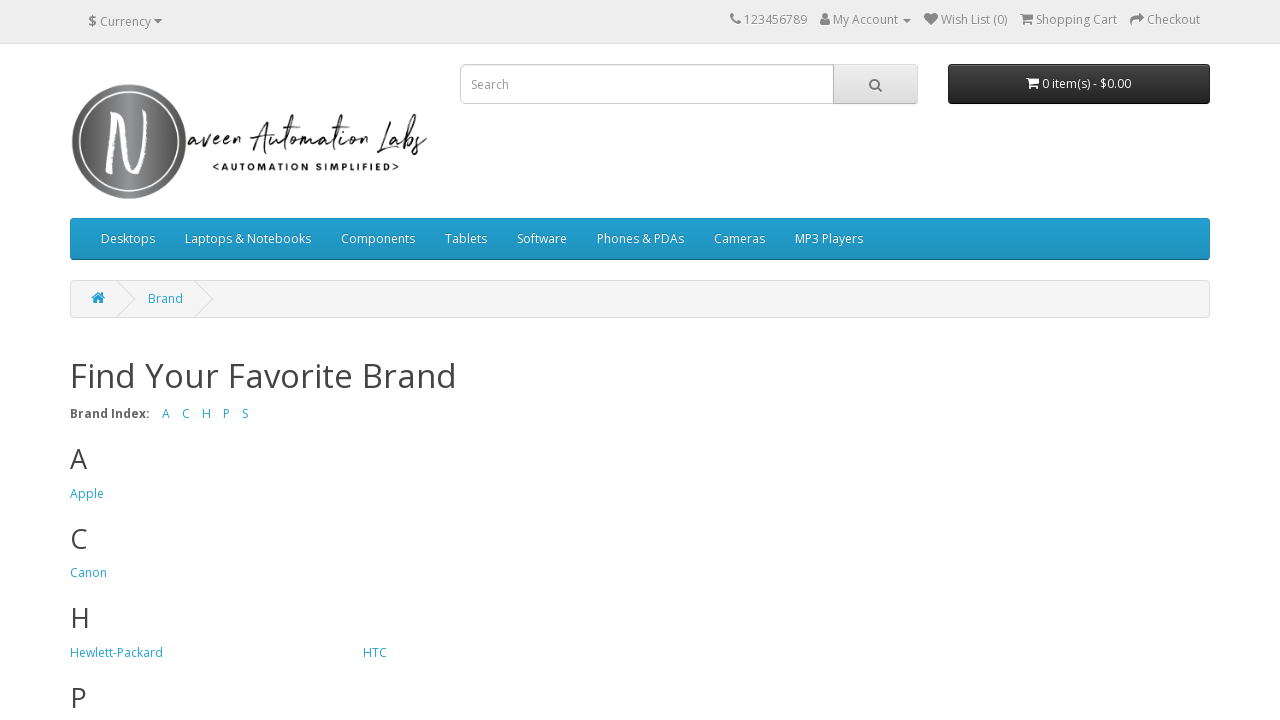

Clicked 'Gift Certificates' footer link in Extras section at (698, 568) on text=Gift Certificates
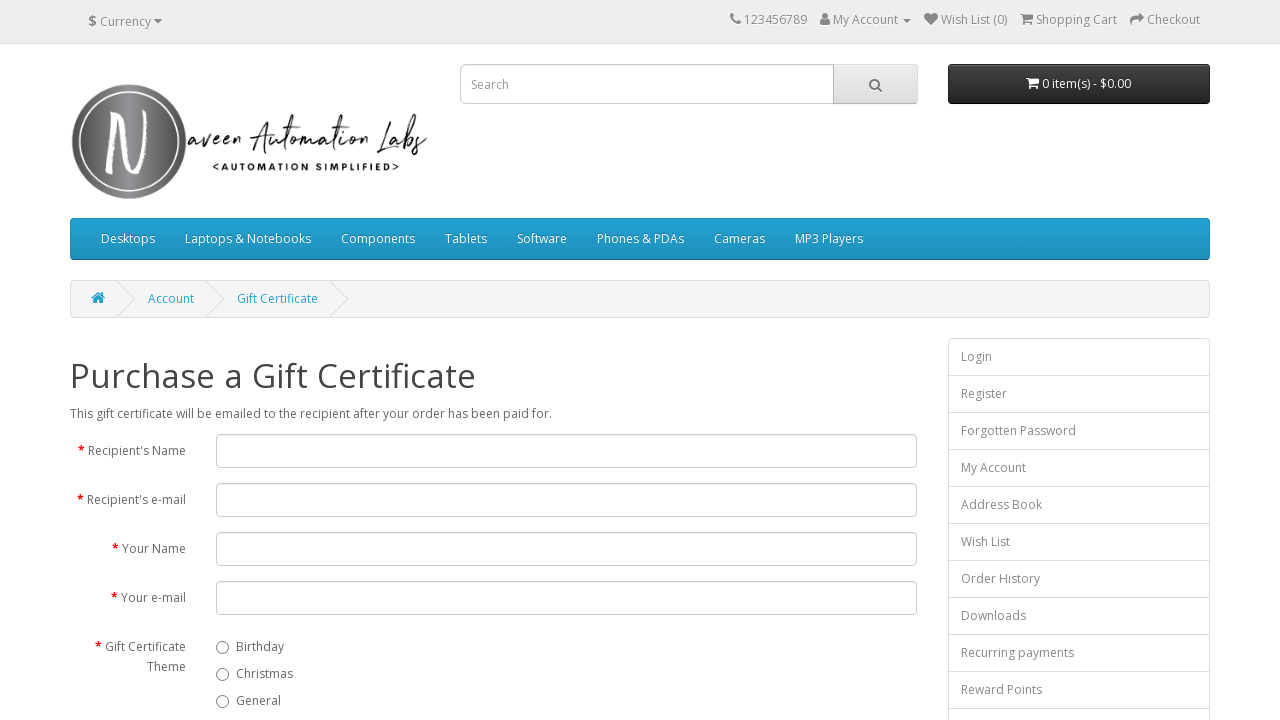

Clicked 'Affiliate' footer link in Extras section at (676, 588) on text=Affiliate
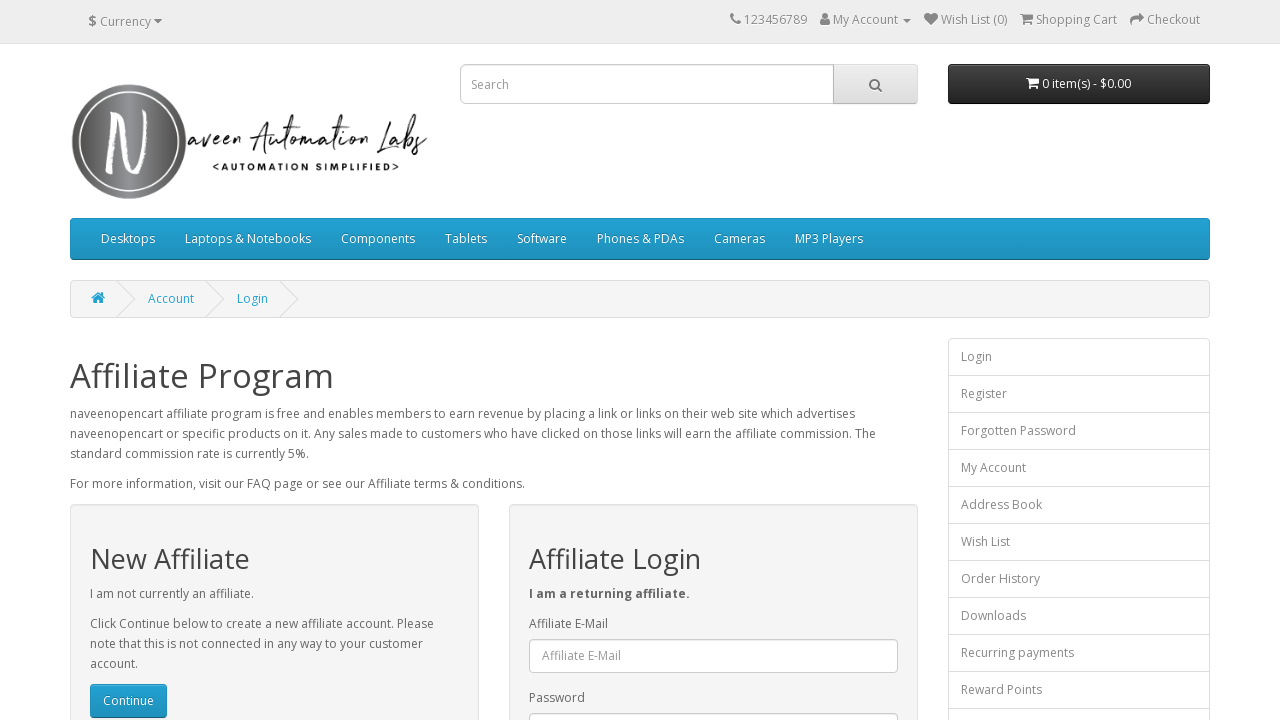

Clicked 'Specials' footer link in Extras section at (678, 608) on text=Specials
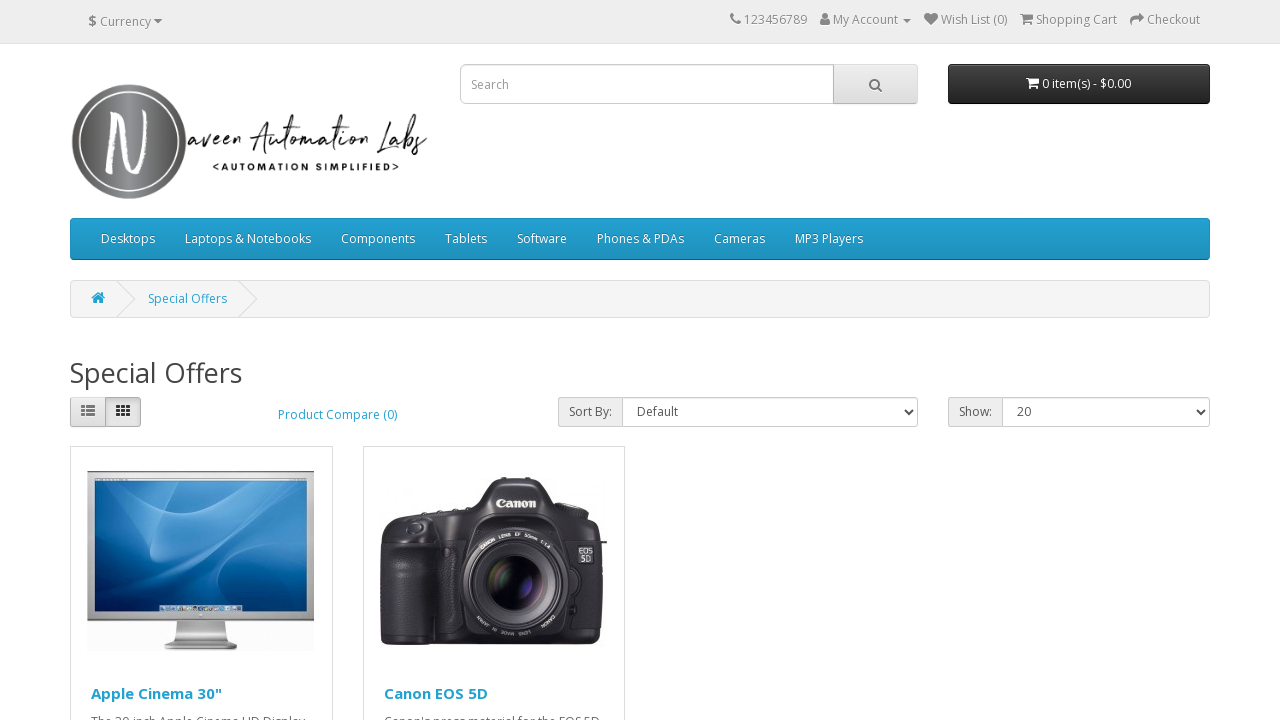

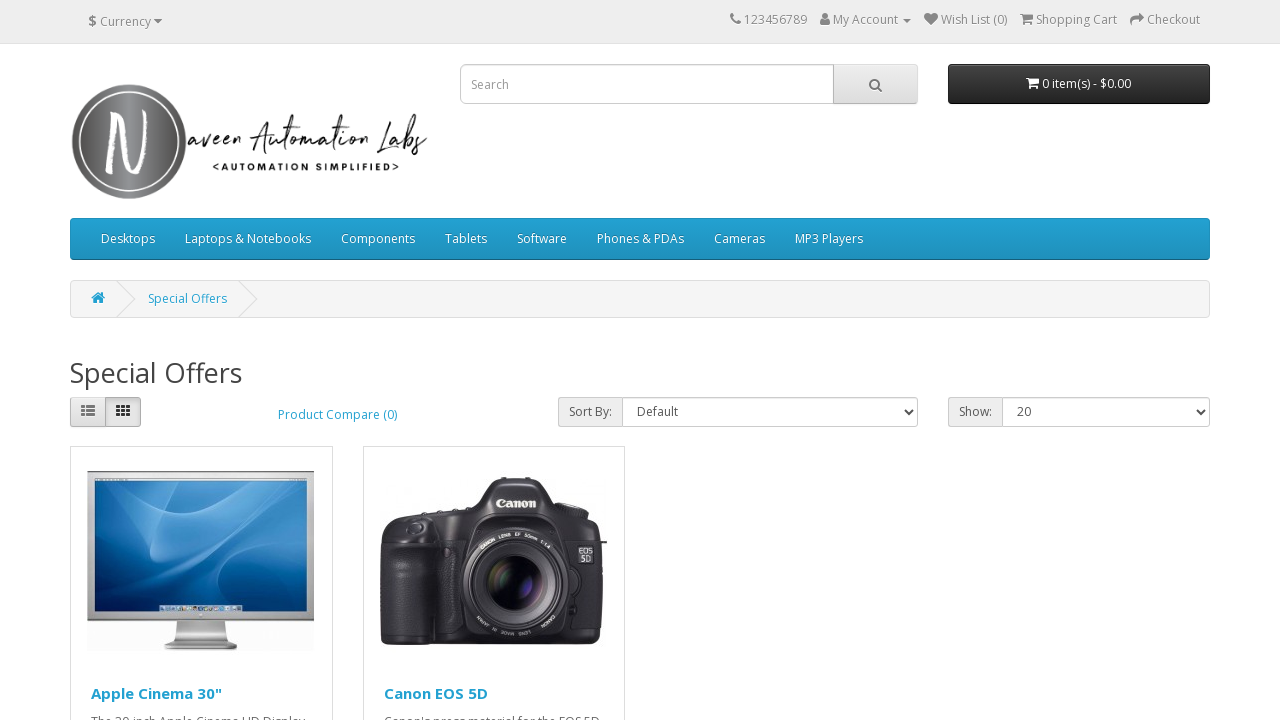